Tests the remove button functionality by clicking it, waiting for the loading bar to disappear, and verifying that the checkbox is removed and the appropriate message is displayed

Starting URL: https://practice.cydeo.com/dynamic_controls

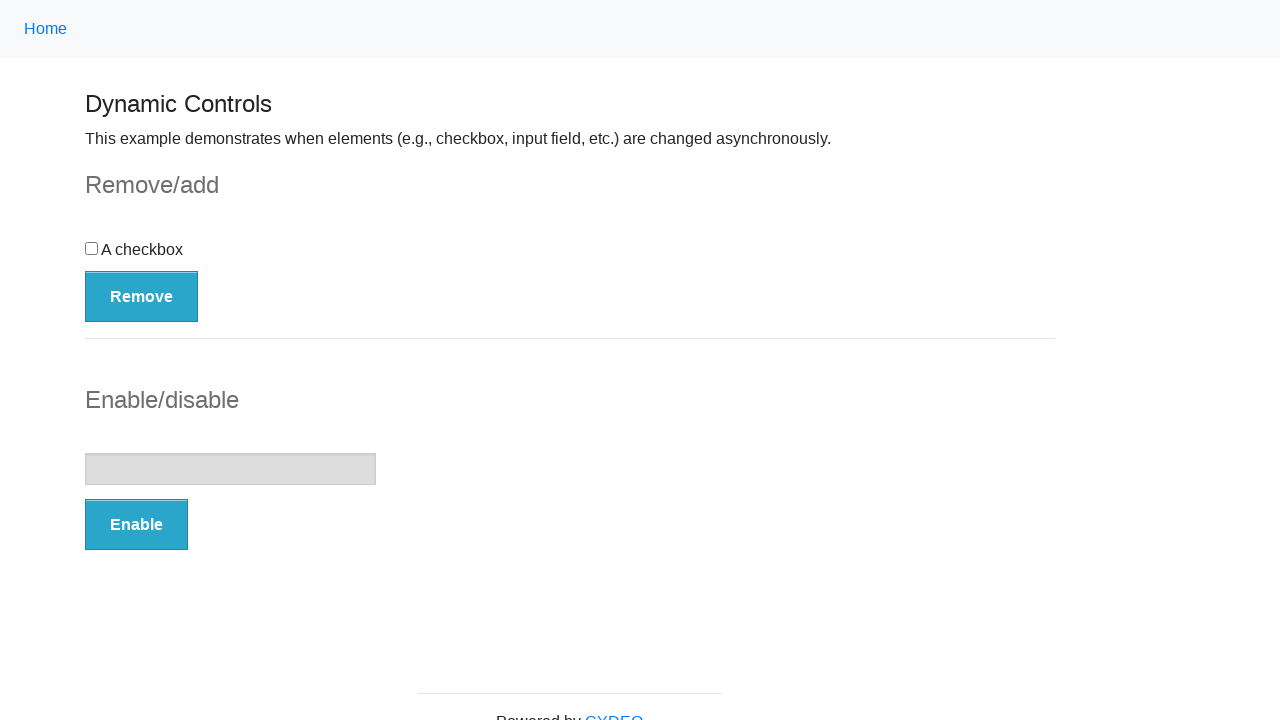

Clicked the Remove button at (142, 296) on button:has-text('Remove')
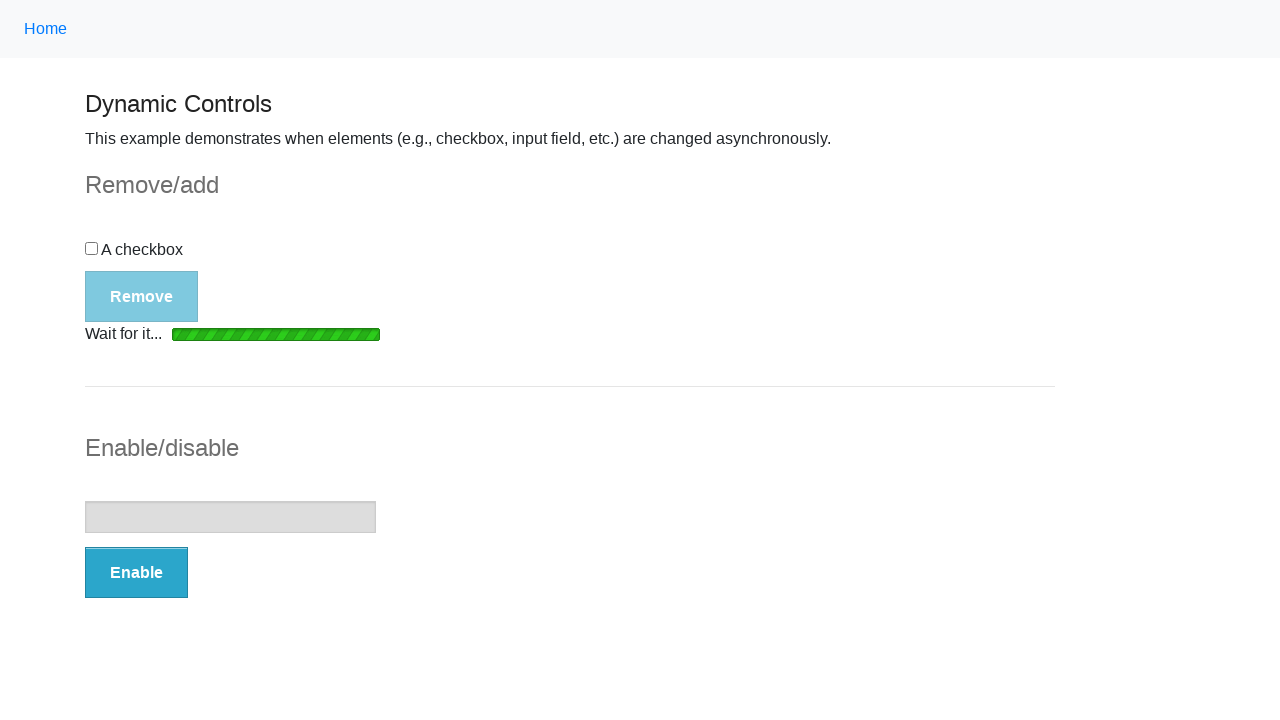

Loading bar disappeared
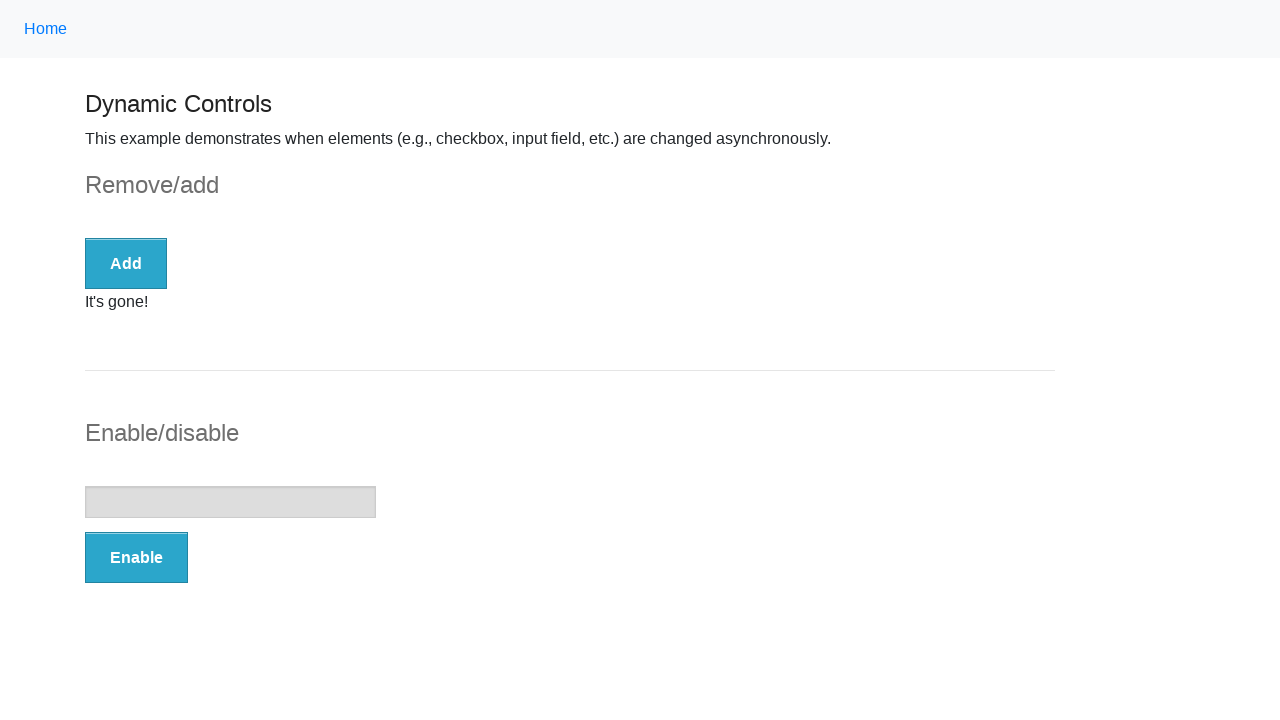

Verified checkbox count is 0
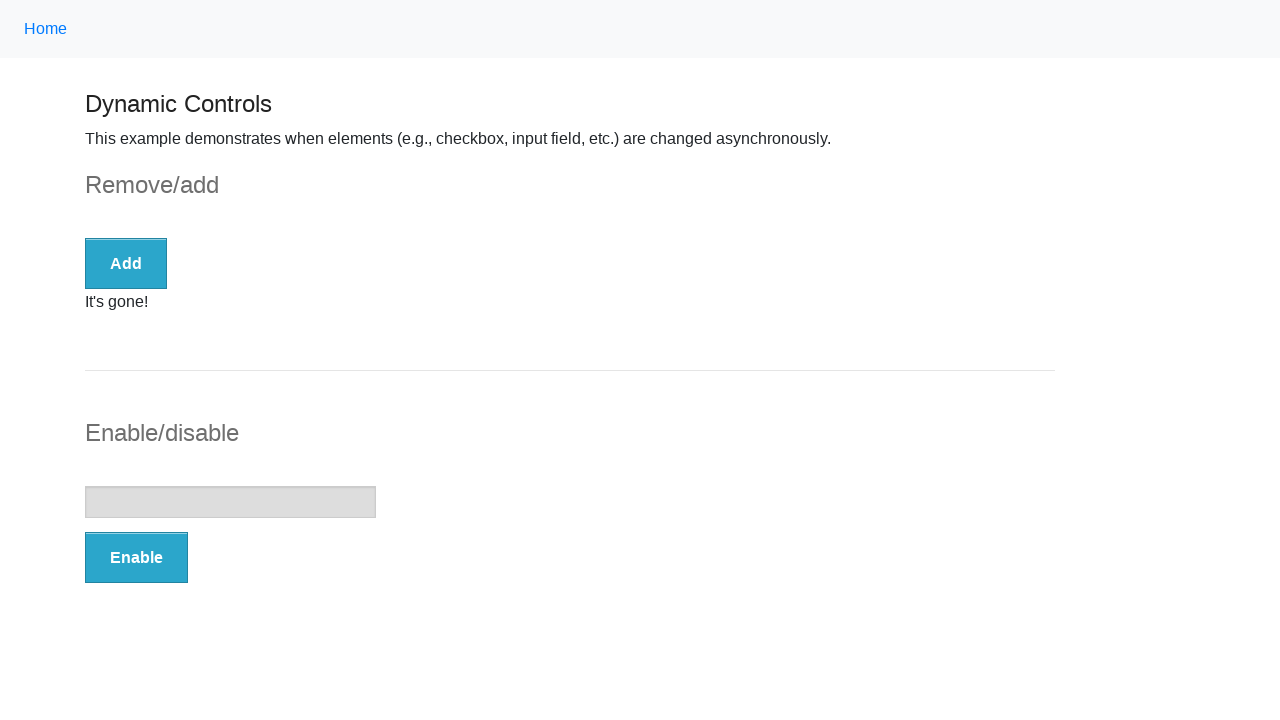

Assertion passed: checkbox is not present
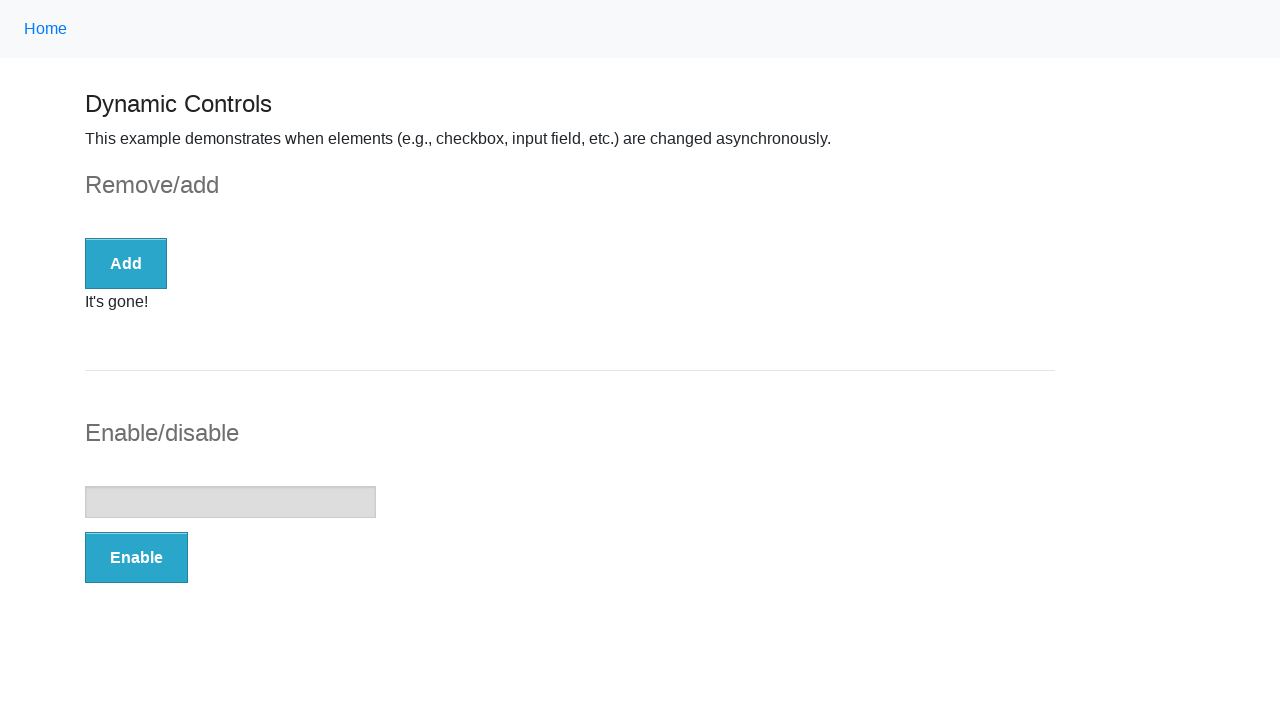

Located the message element
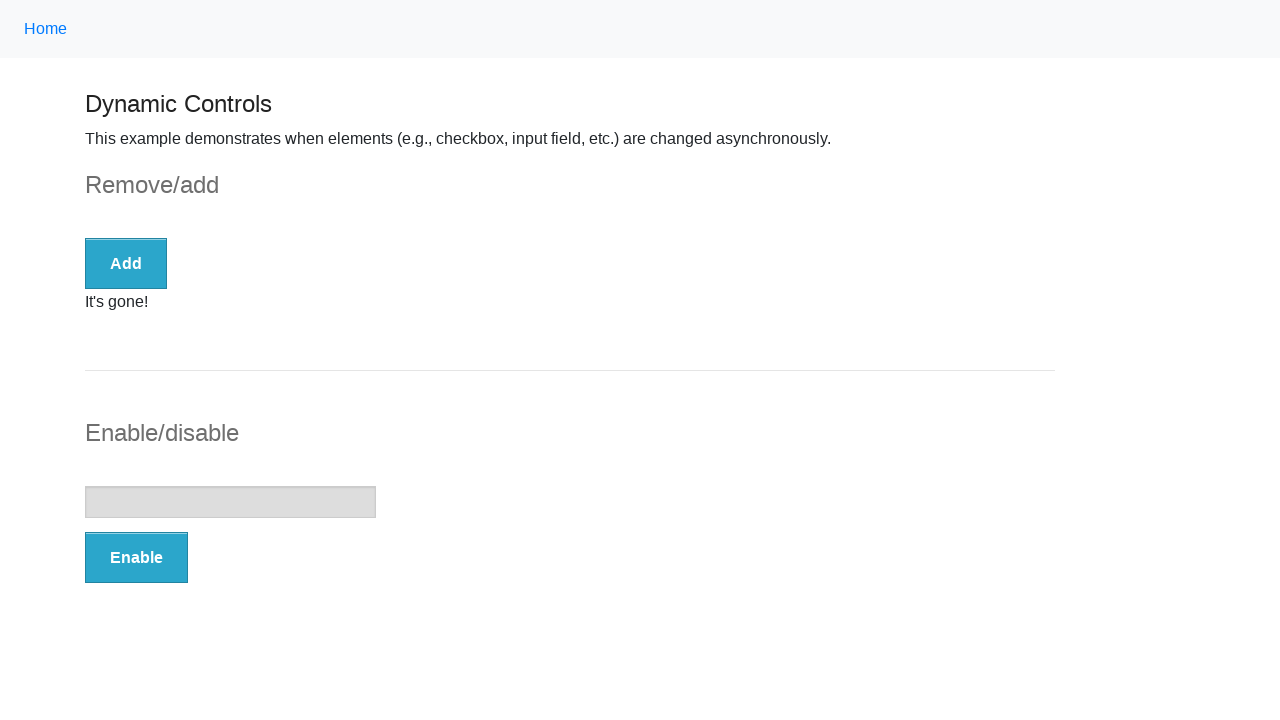

Assertion passed: message is visible
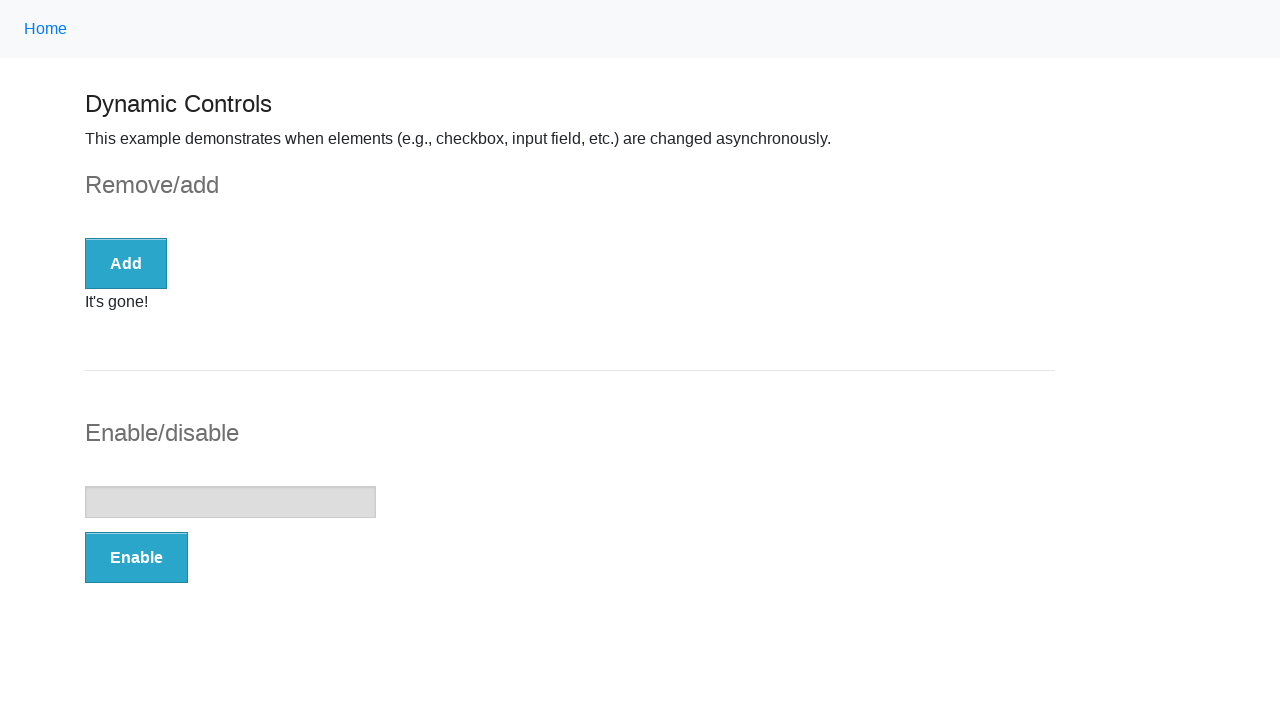

Assertion passed: message text is 'It's gone!'
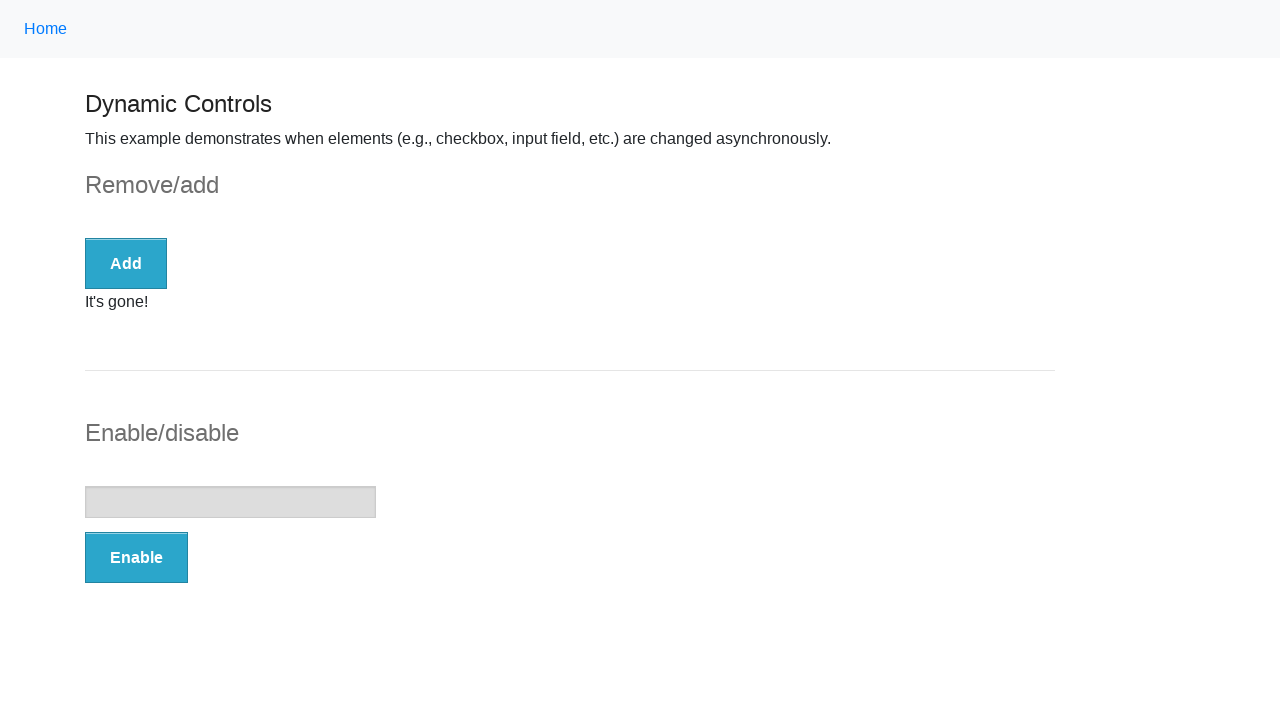

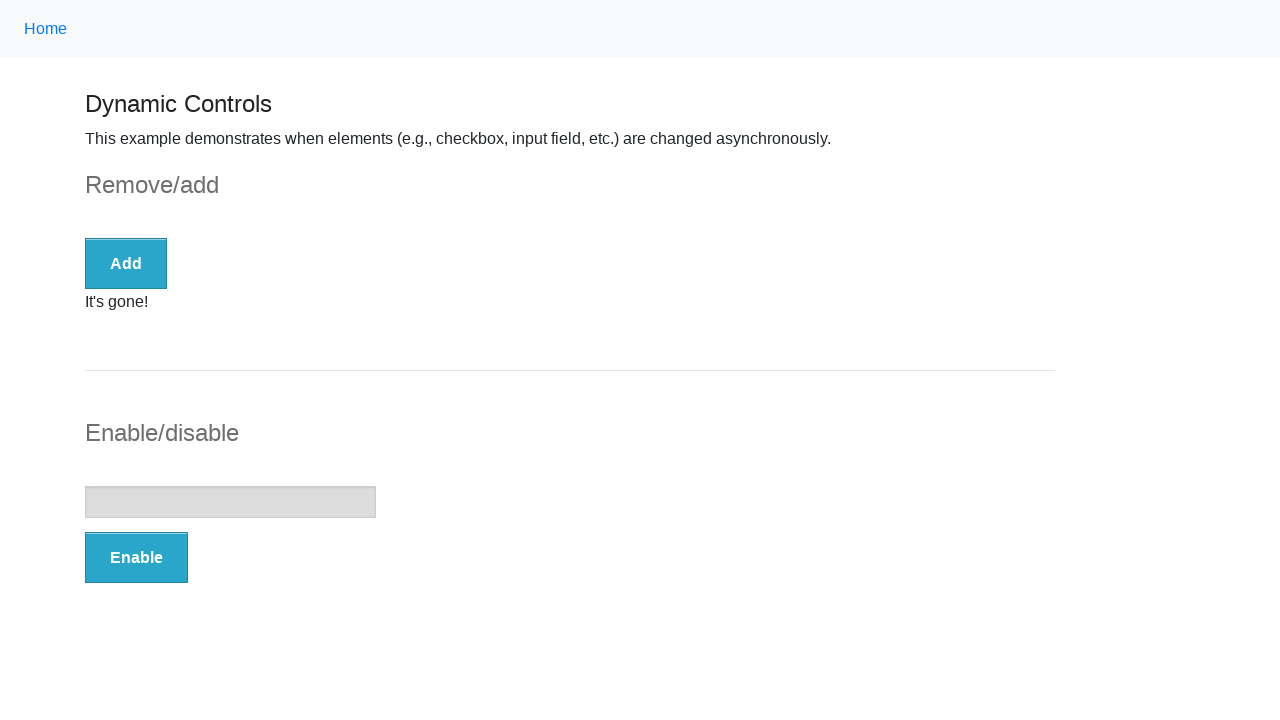